Tests registration form validation with a password that is too short (less than 6 characters).

Starting URL: https://alada.vn/tai-khoan/dang-ky.html

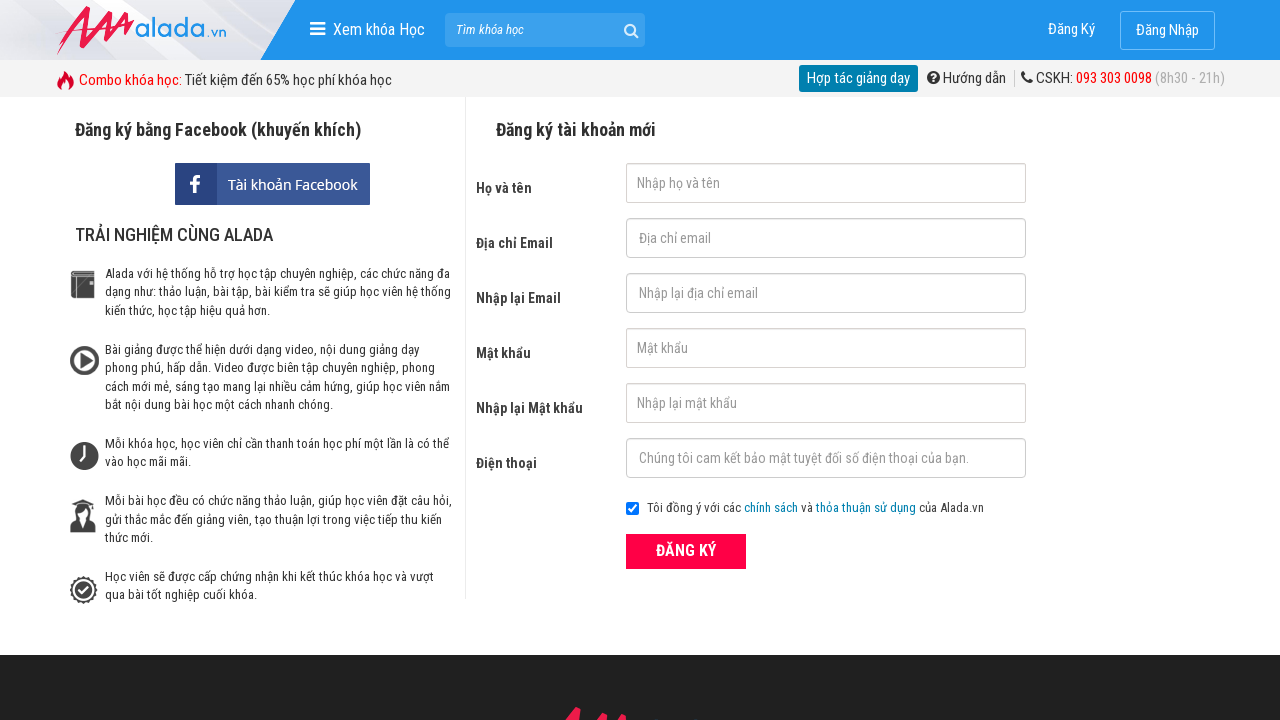

Filled first name field with 'Le Thi Thu' on #txtFirstname
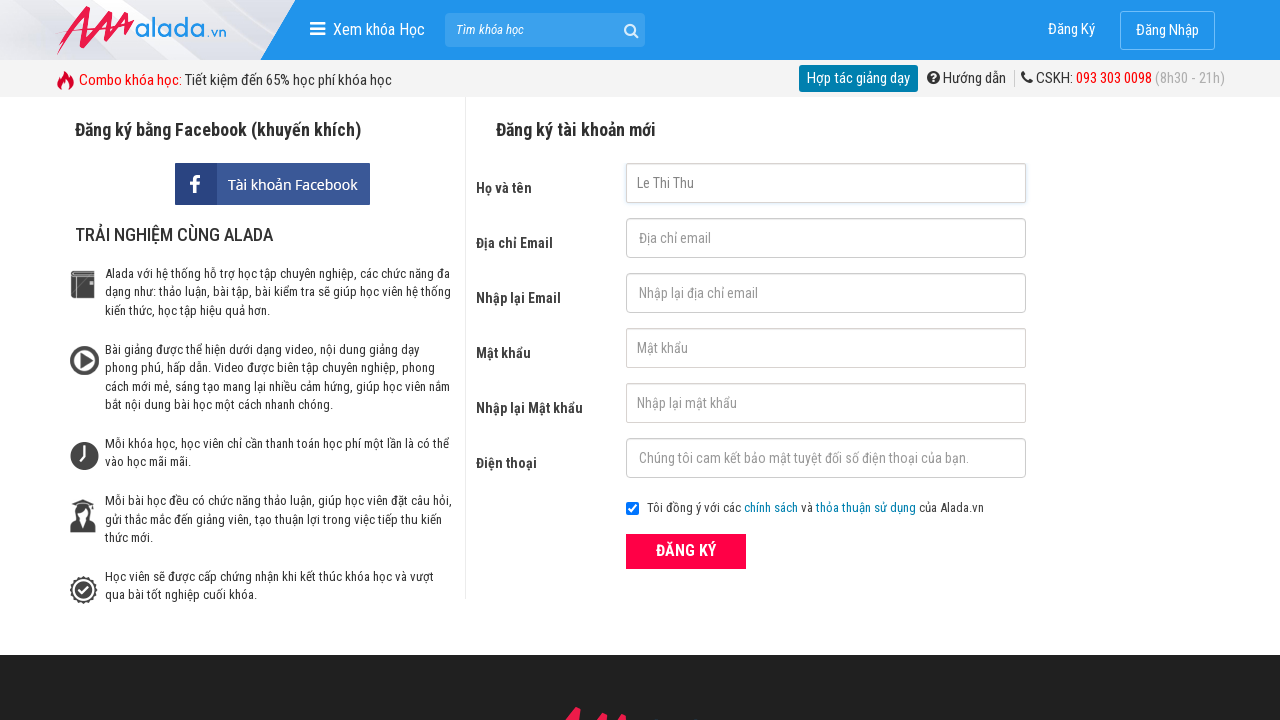

Filled email field with '1234@123' on #txtEmail
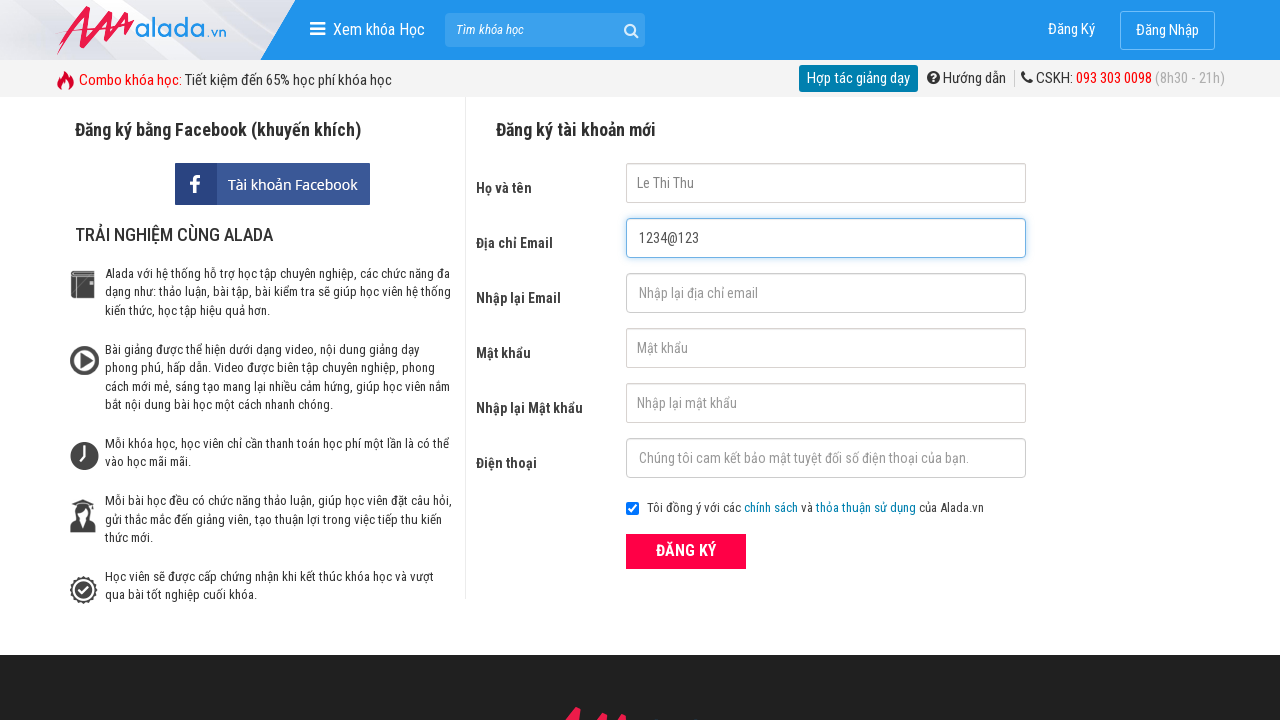

Filled email confirmation field with '1234@123' on #txtCEmail
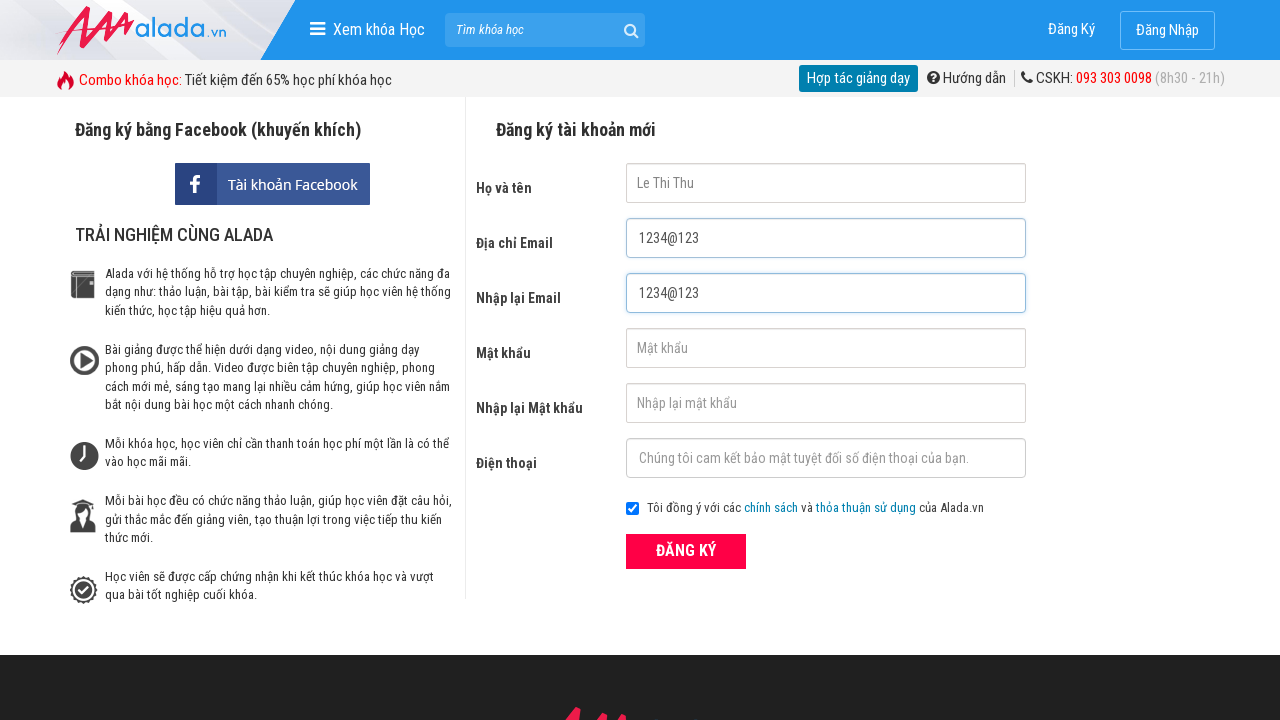

Filled password field with '123' (too short - less than 6 characters) on #txtPassword
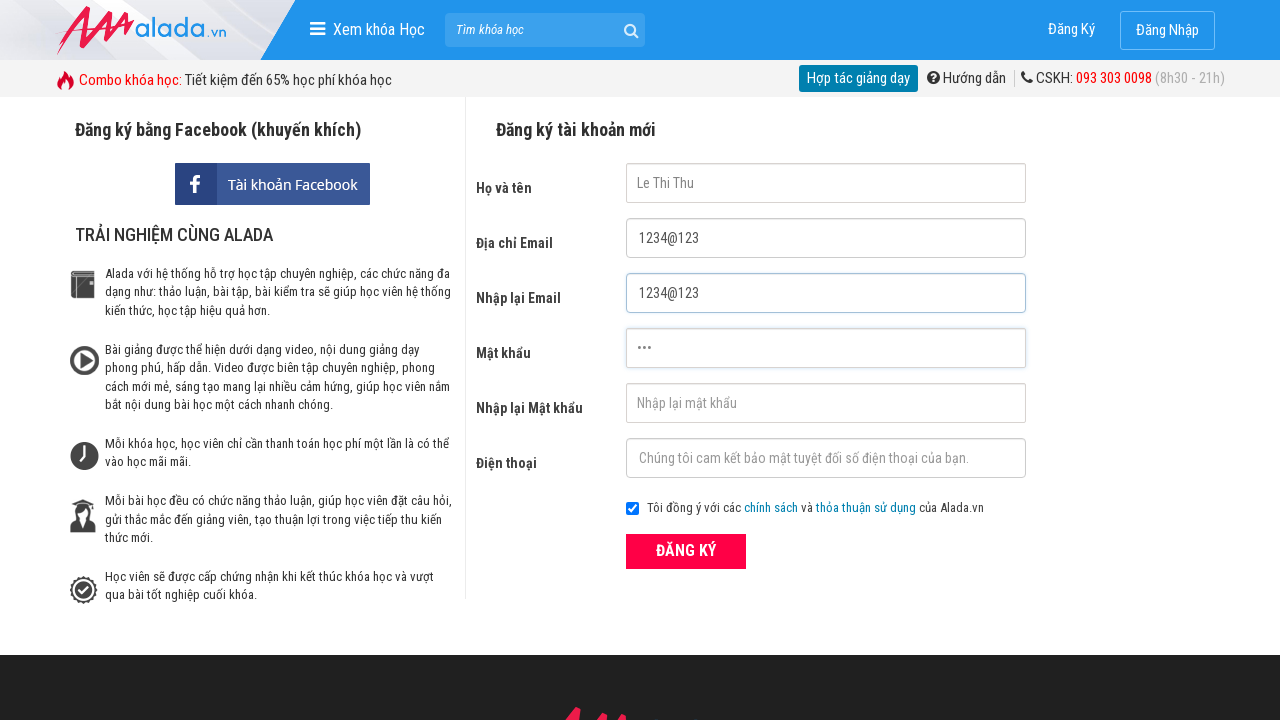

Filled password confirmation field with 'Thu1234@1234' on #txtCPassword
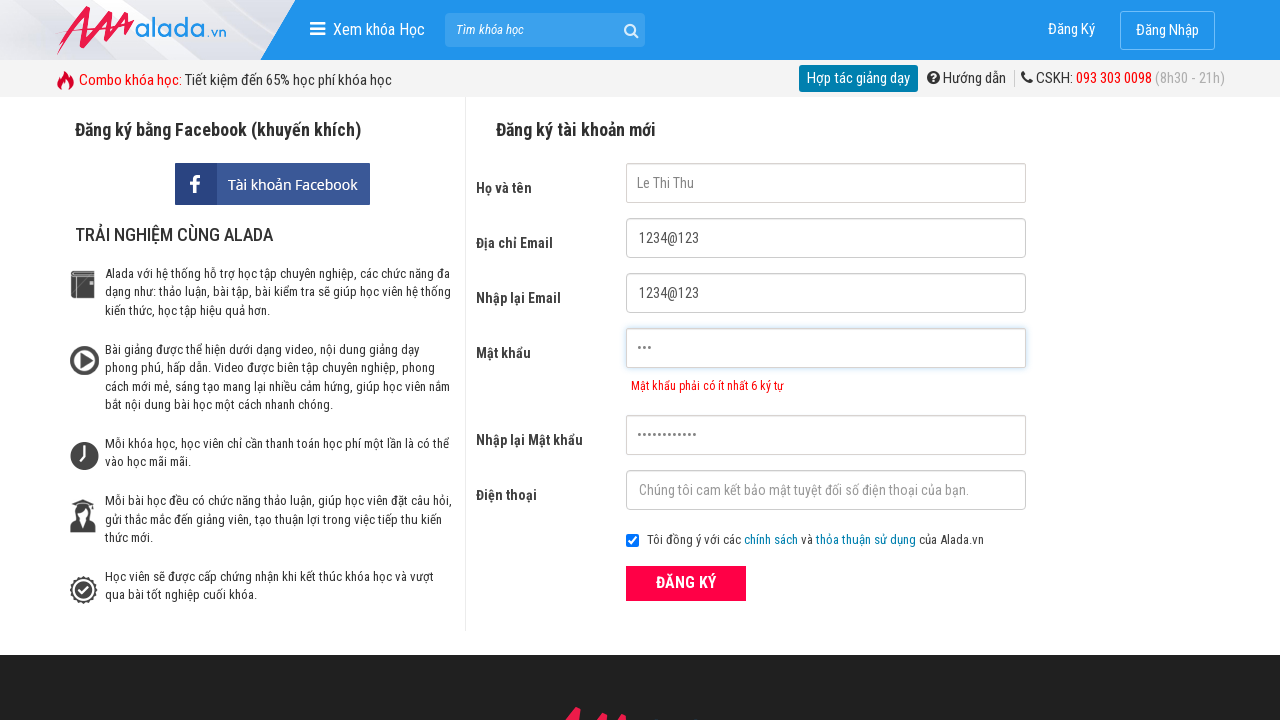

Filled phone number field with '0978654353' on #txtPhone
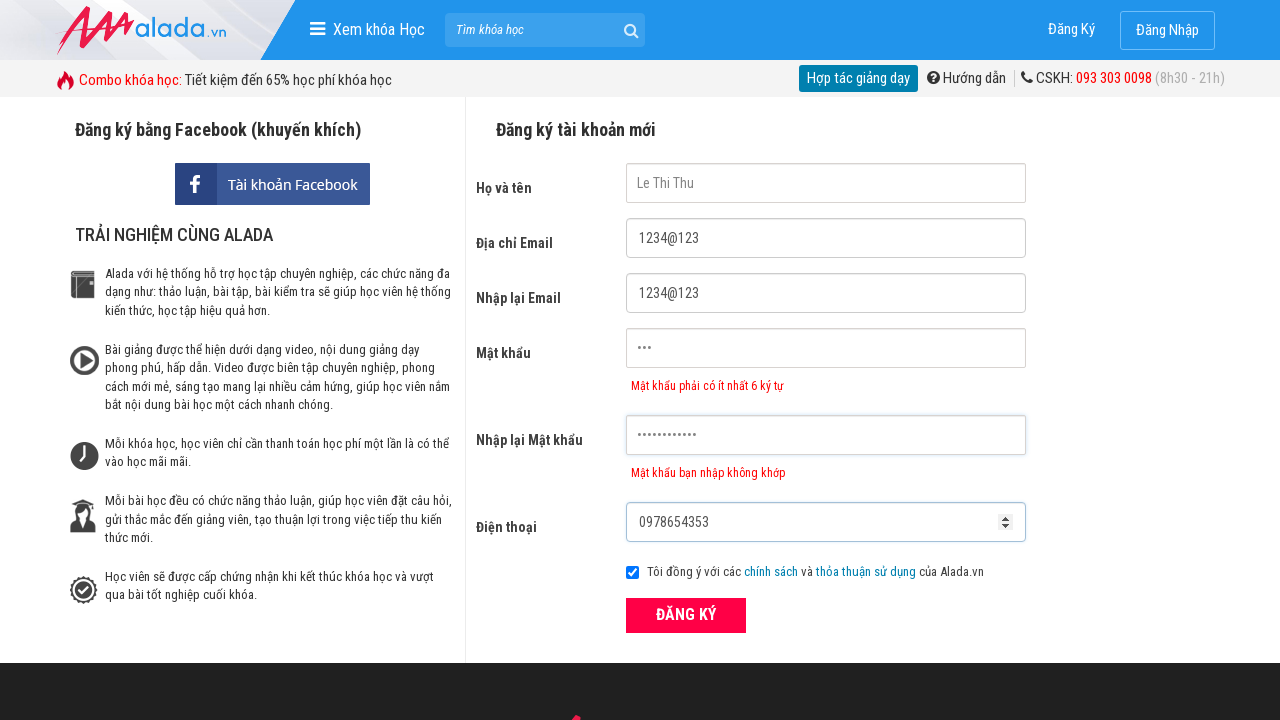

Clicked ĐĂNG KÝ (Register) button to submit form at (686, 615) on xpath=//div/button[@type='submit' and text() = 'ĐĂNG KÝ']
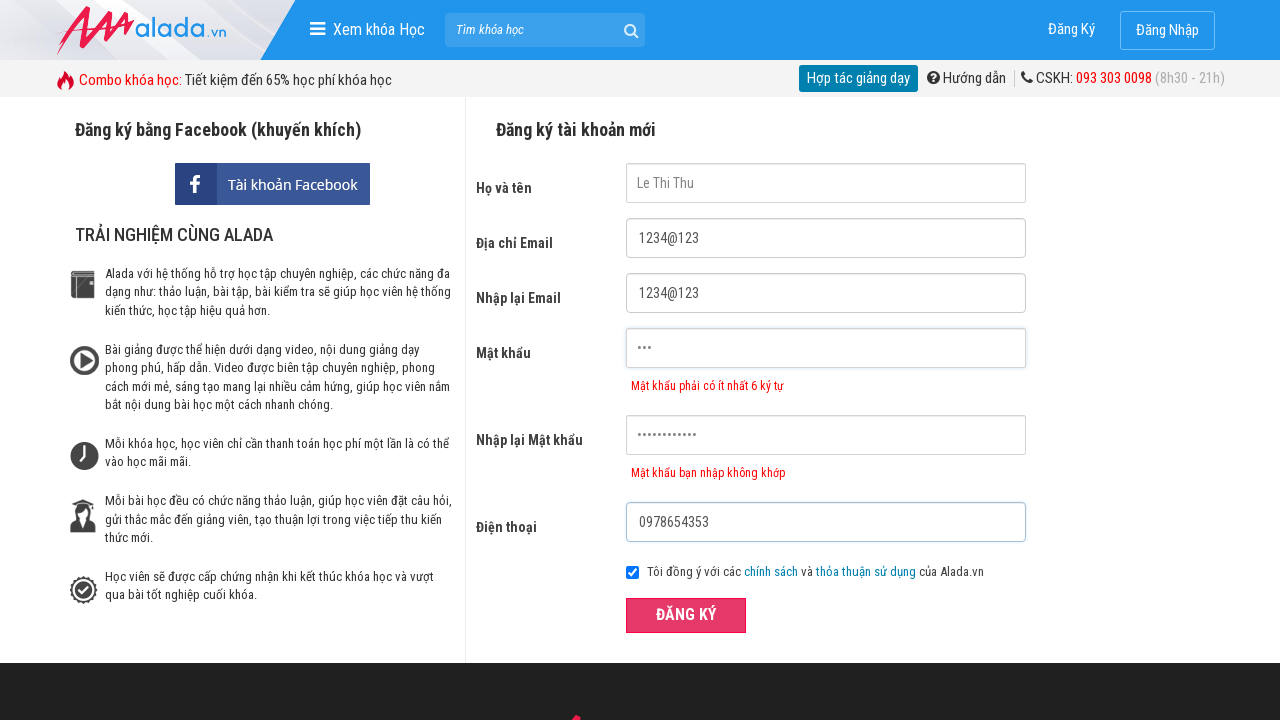

Password error message appeared
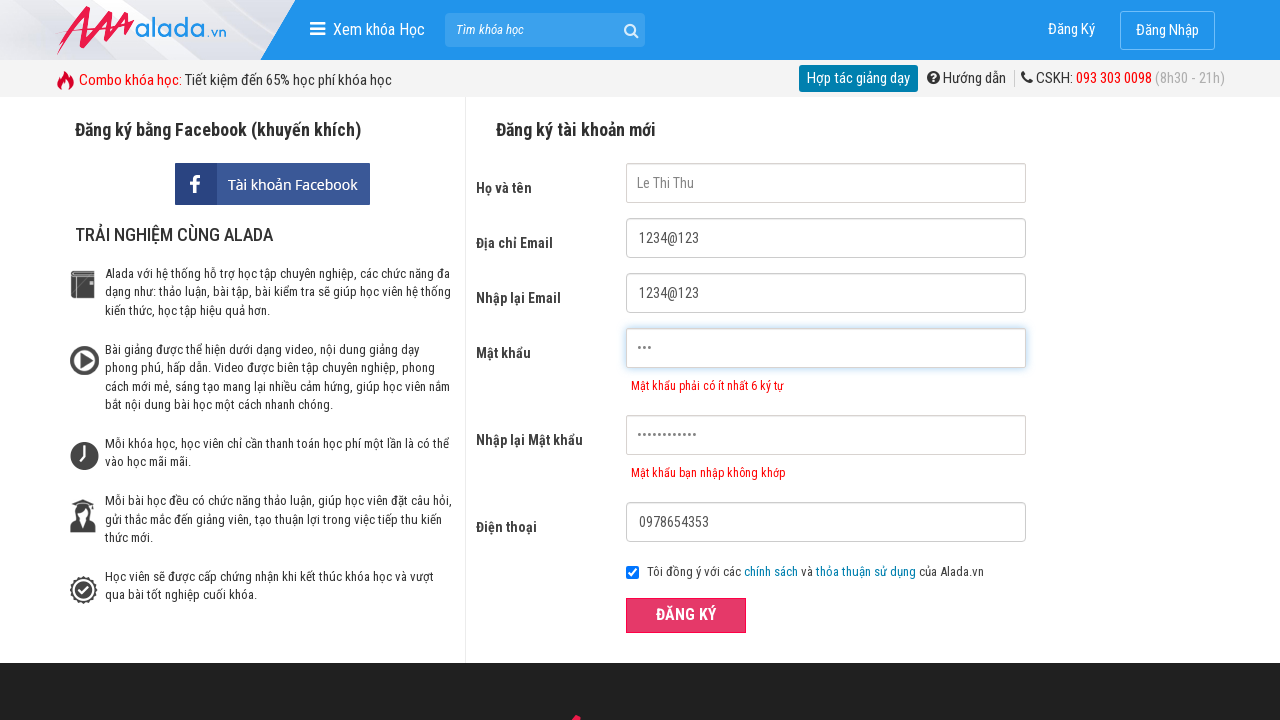

Password confirmation error message appeared
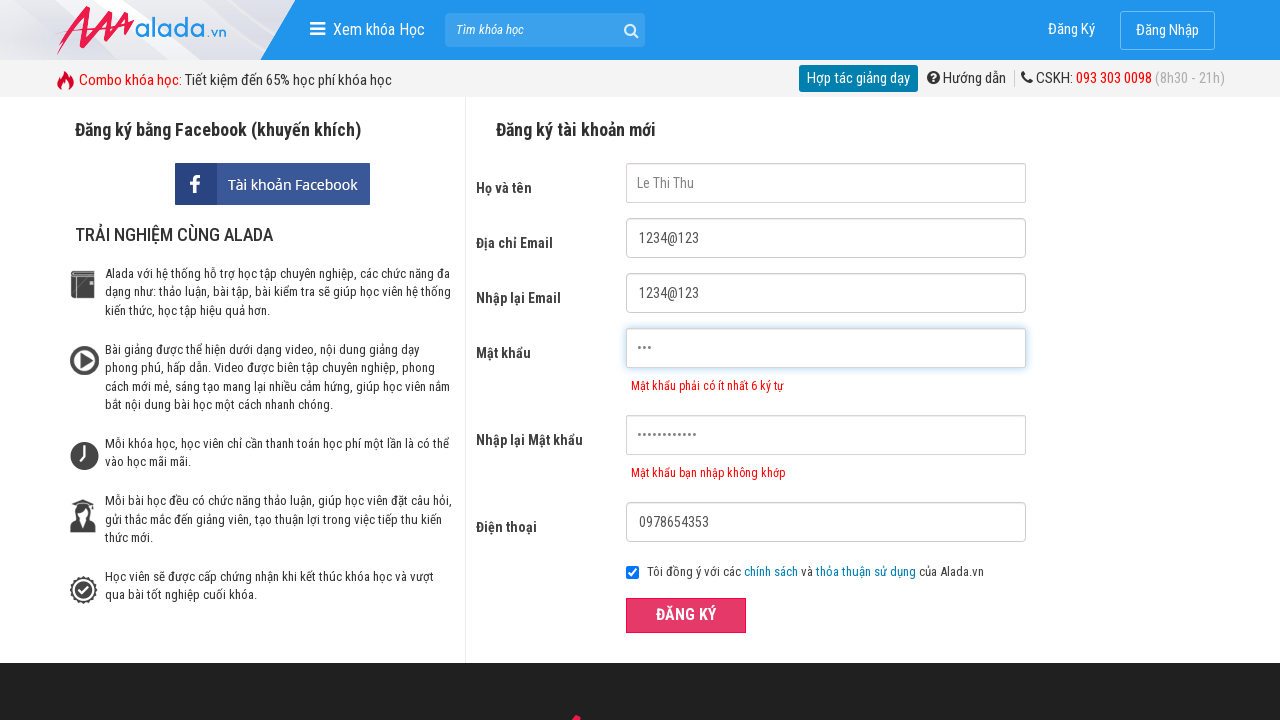

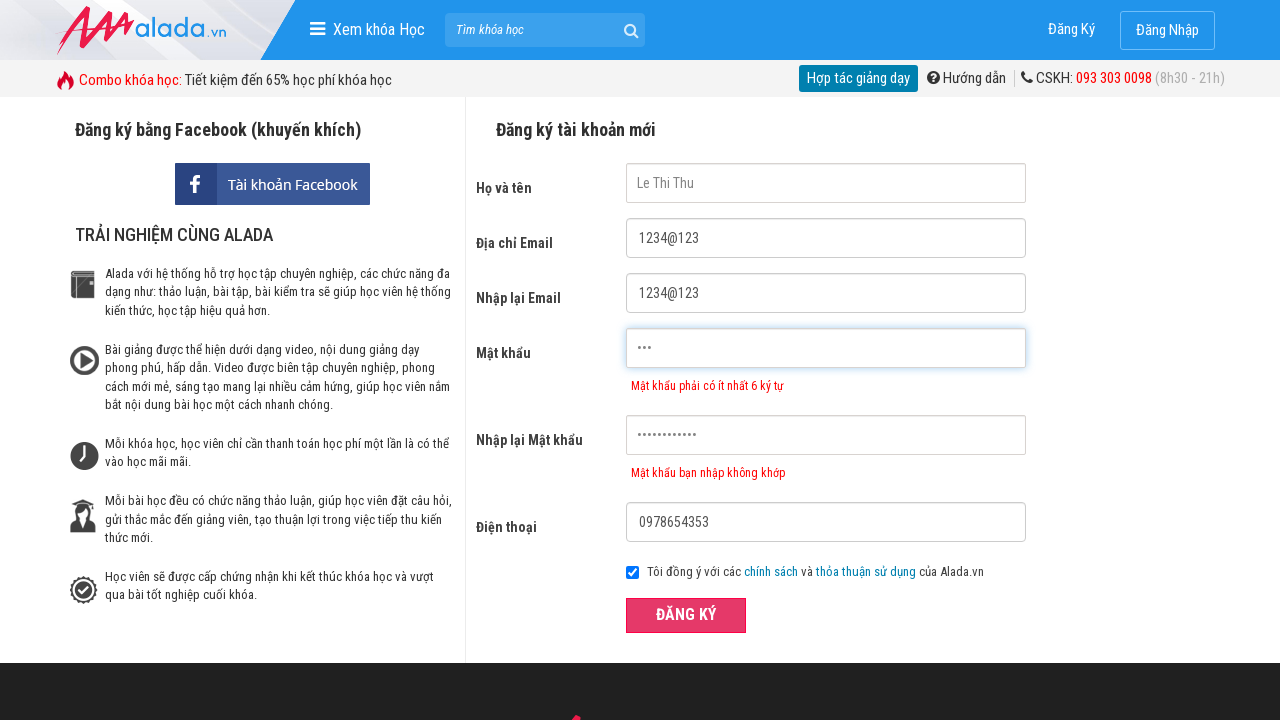